Validates that the logo is visible on the homepage and verifies its source attribute

Starting URL: https://rahulshettyacademy.com/AutomationPractice/

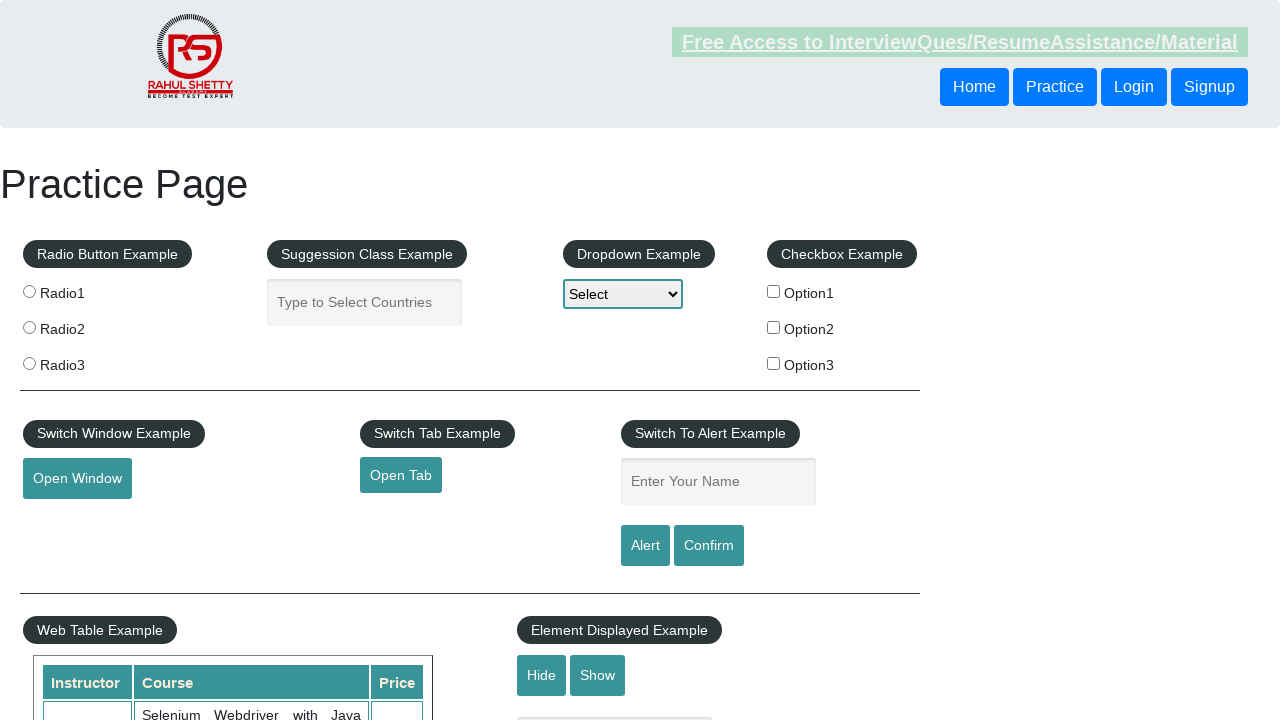

Logo element became visible on the homepage
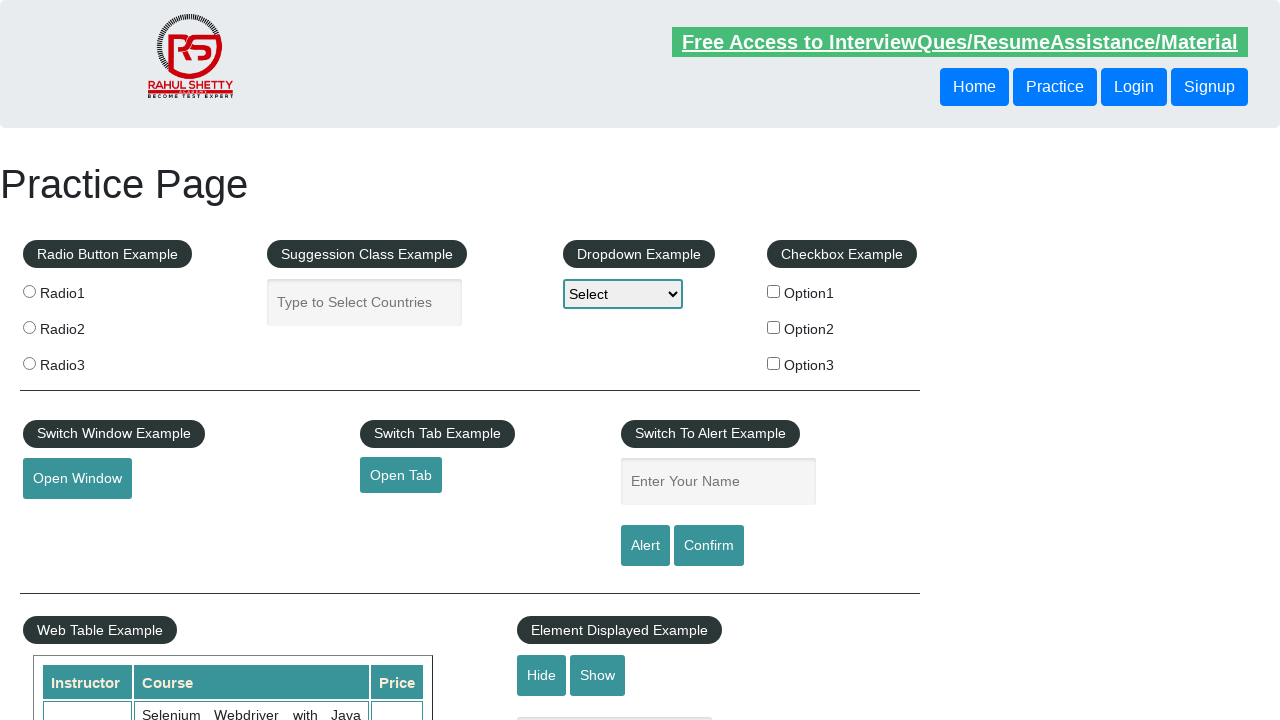

Retrieved logo source attribute: 'images/rs_logo.png'
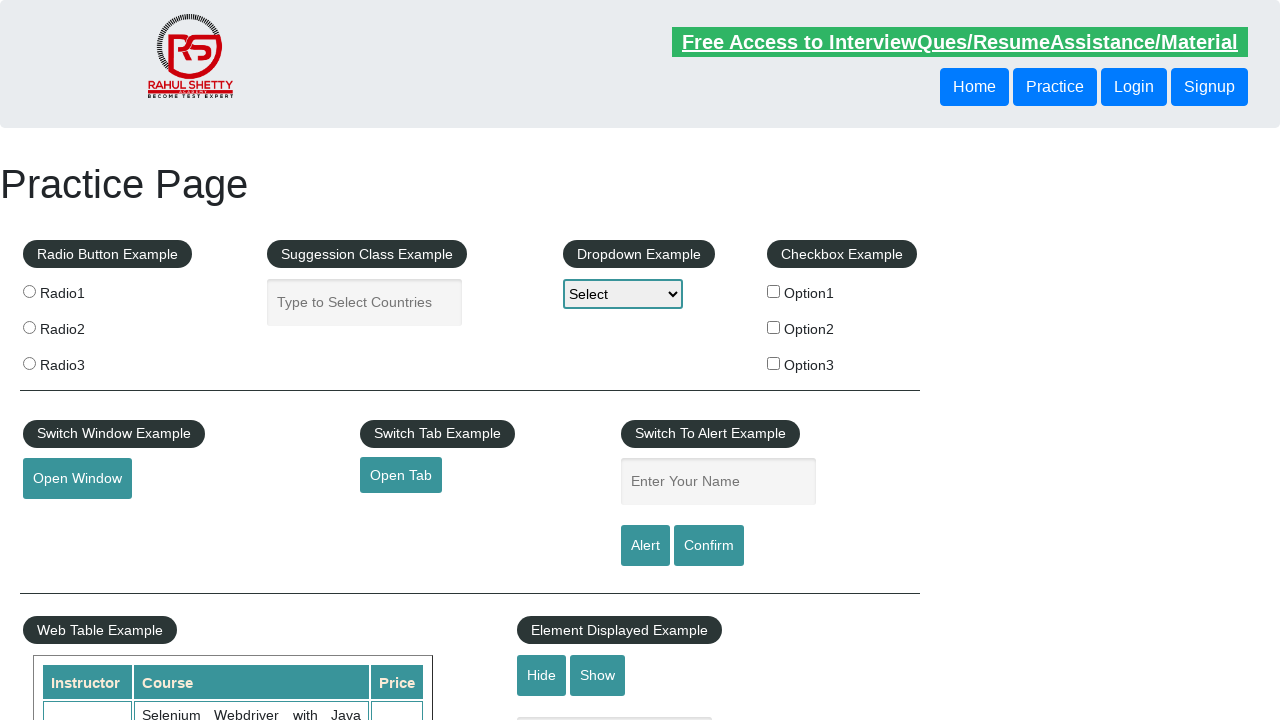

Verified logo source attribute matches expected value 'images/rs_logo.png'
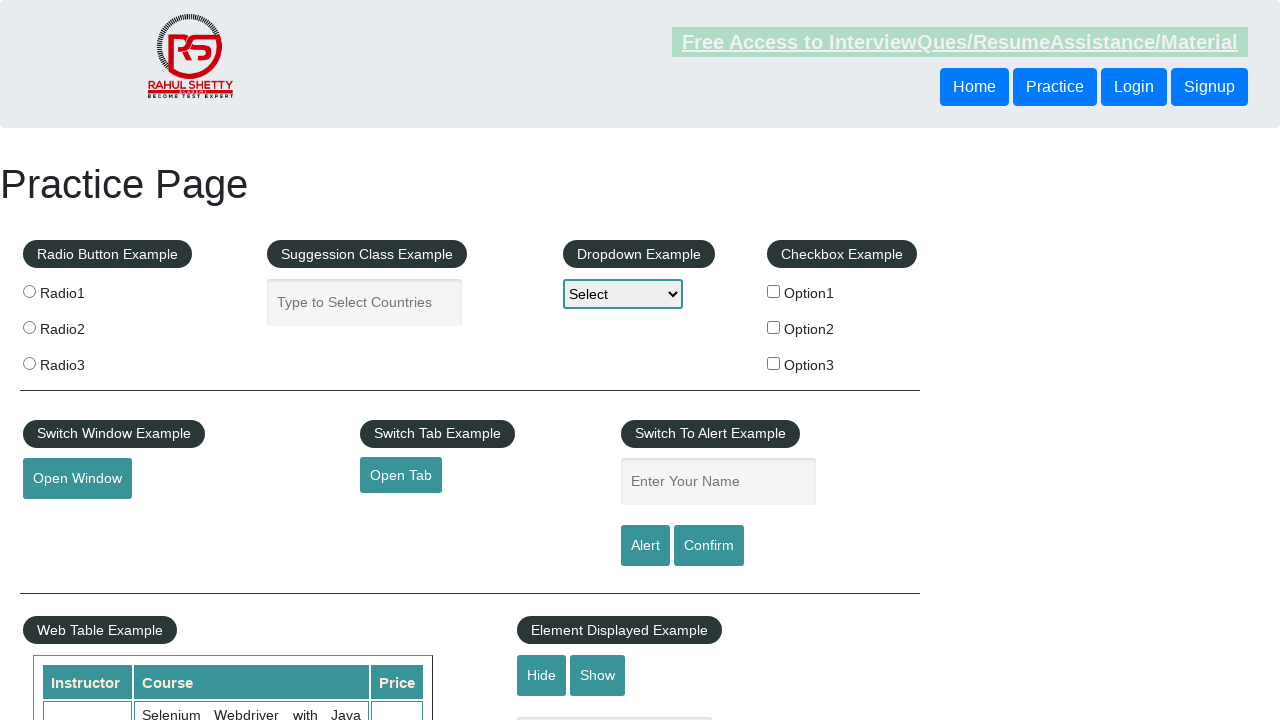

Retrieved logo bounding box with width: 85 pixels
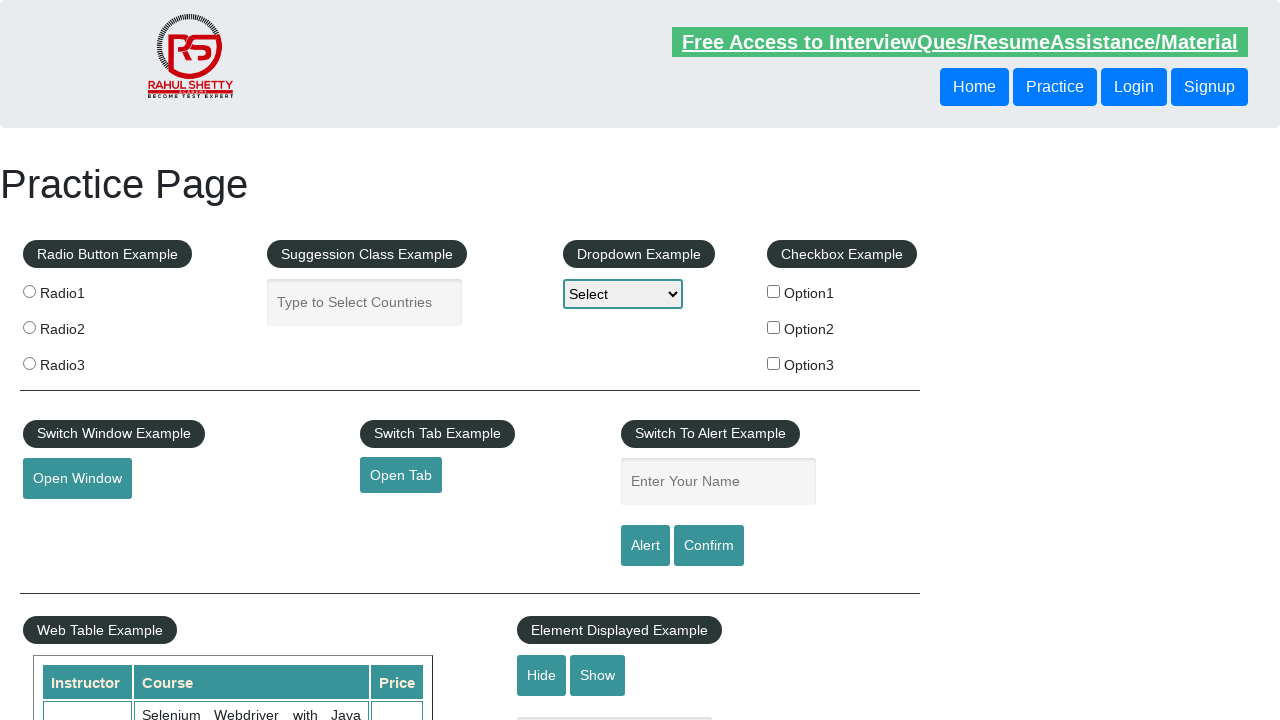

Verified logo width is greater than 50 pixels
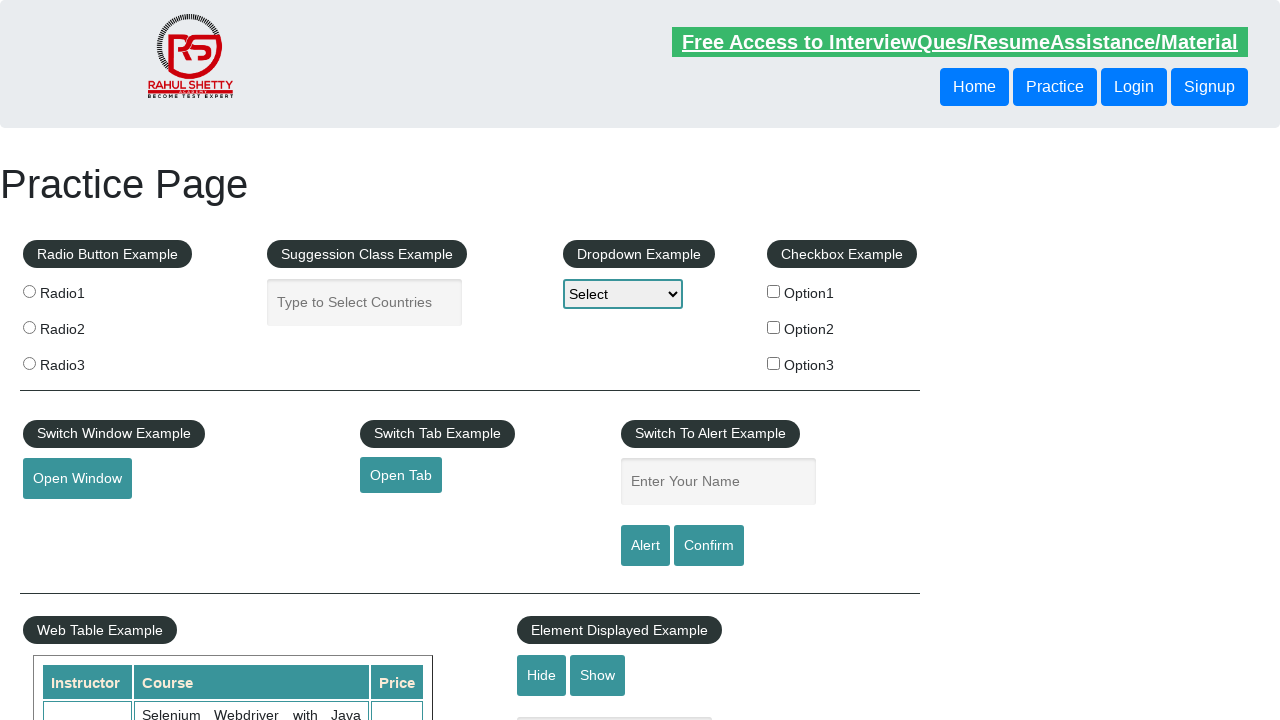

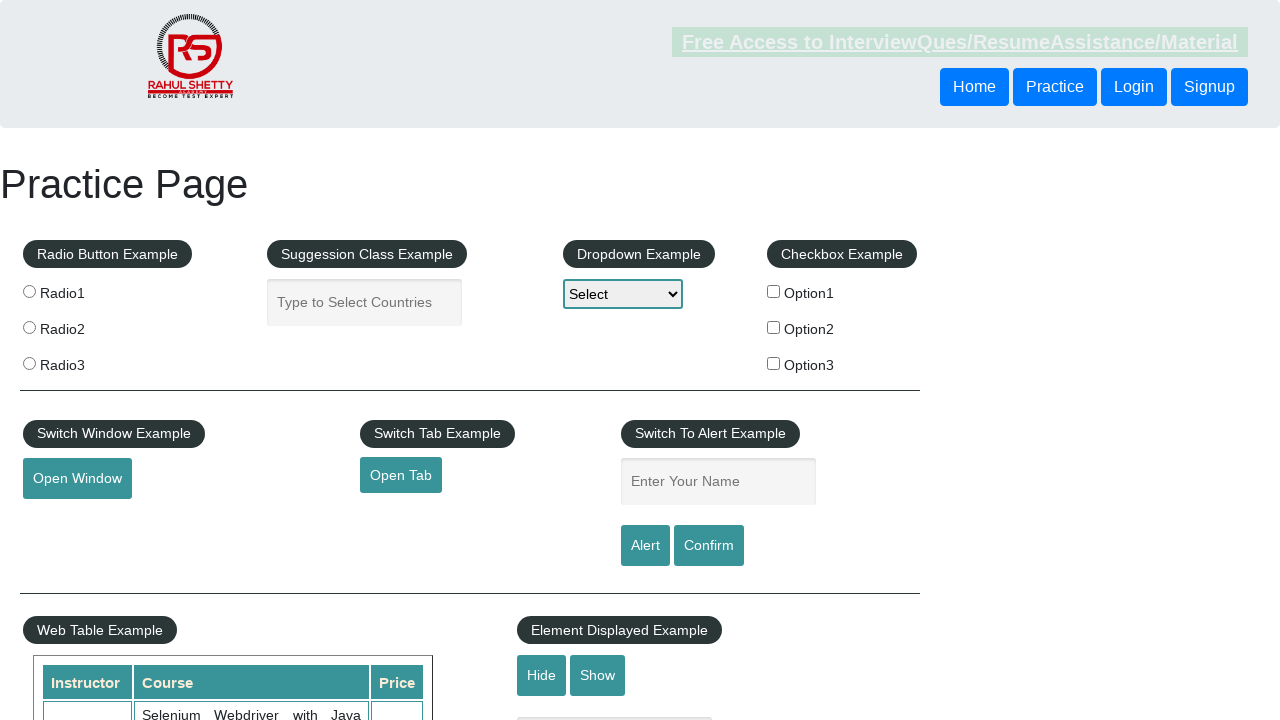